Tests the search functionality on python.org by searching for "pycon" and verifying results are found

Starting URL: http://www.python.org

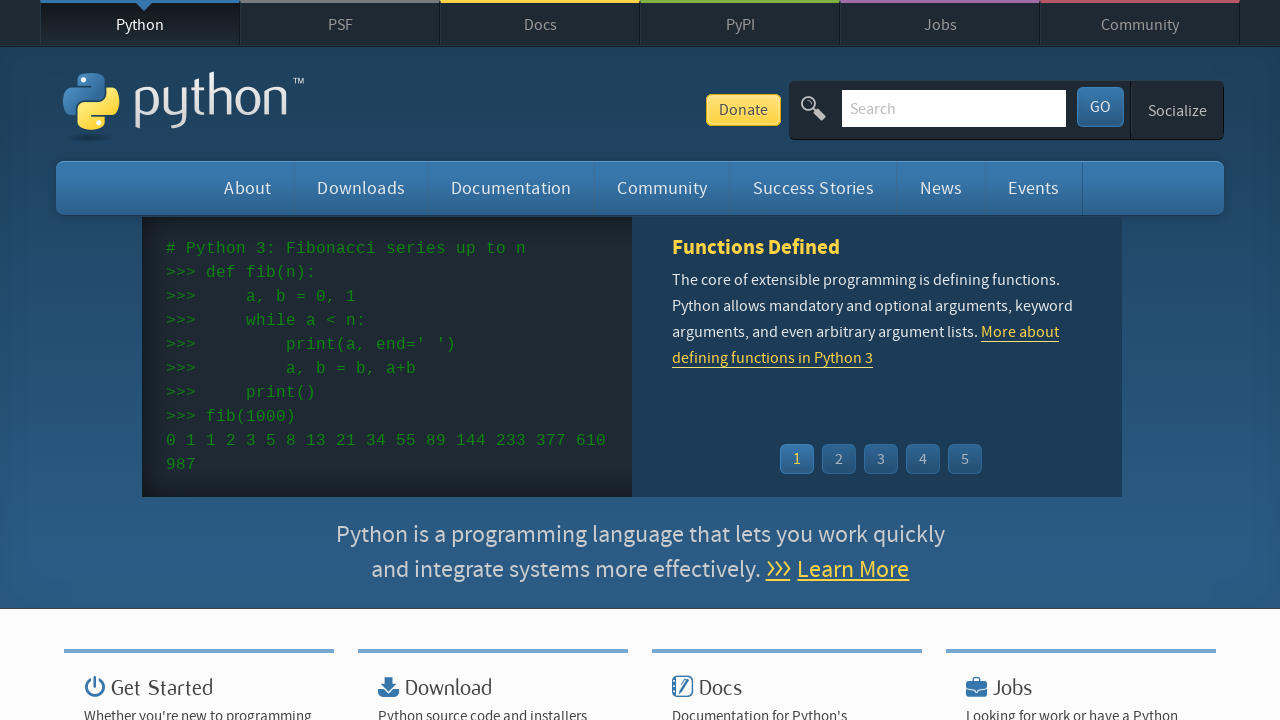

Verified page title contains 'Python'
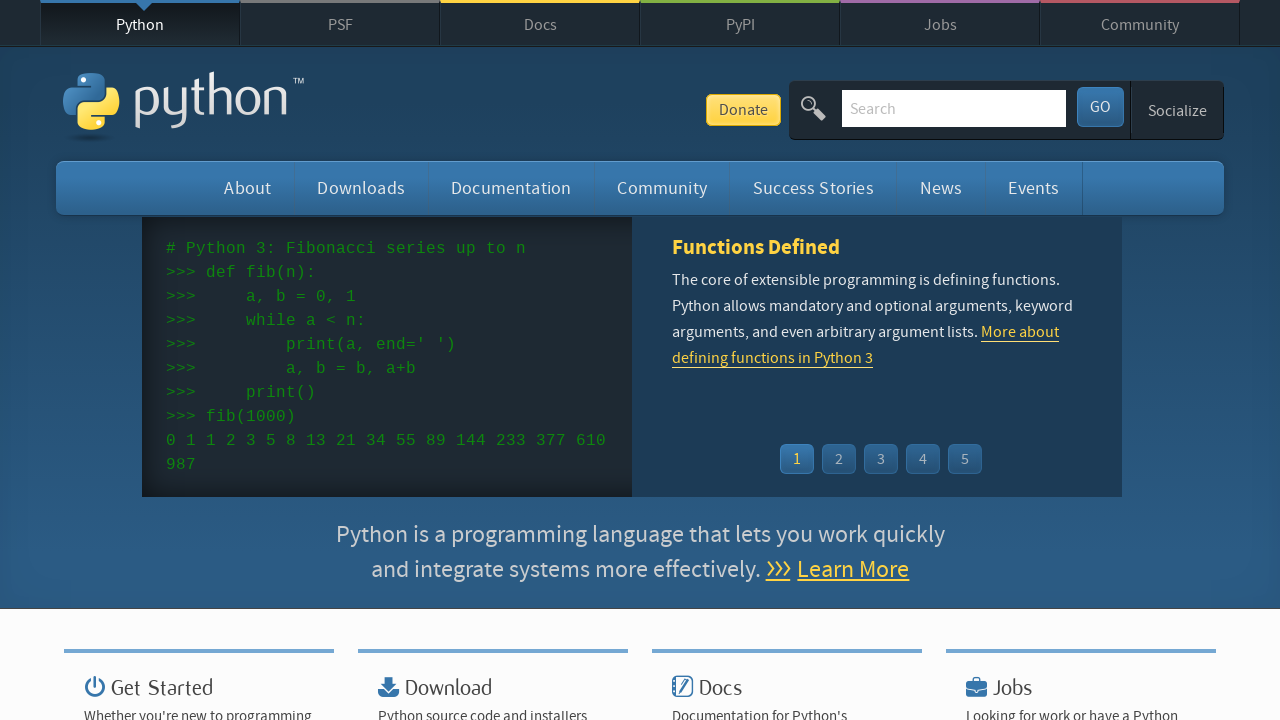

Filled search box with 'pycon' on input[name='q']
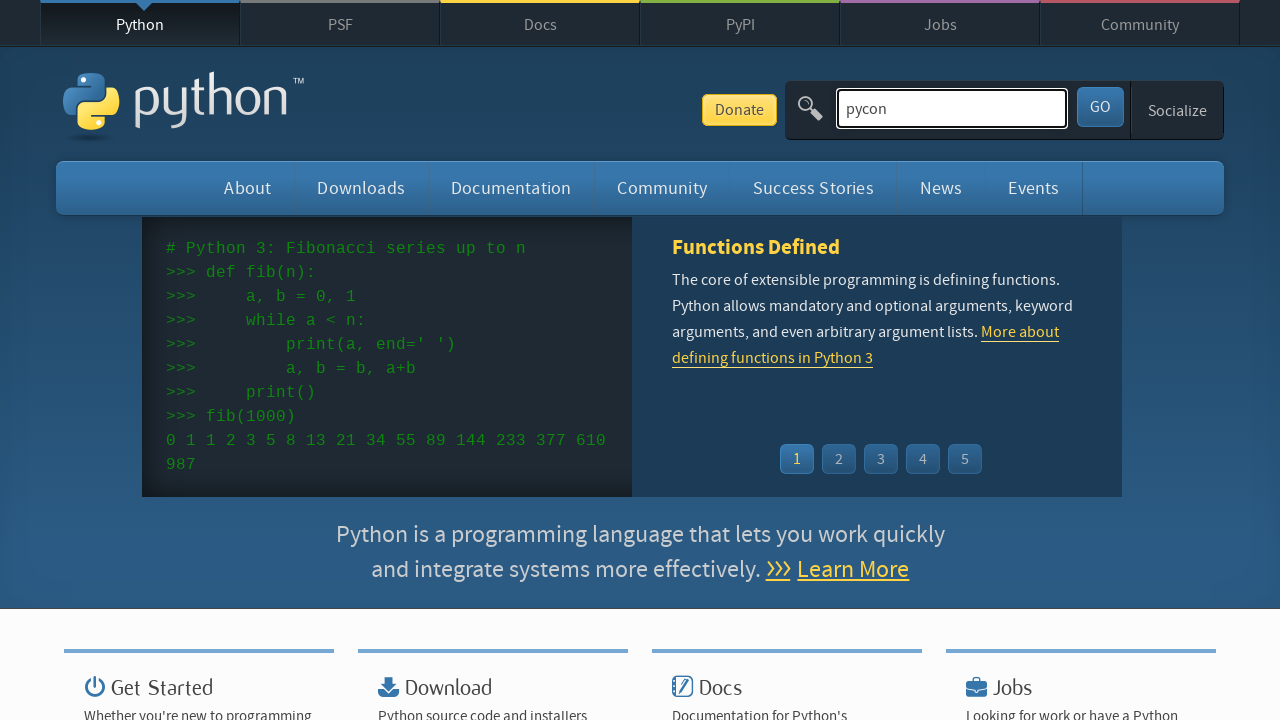

Pressed Enter to submit search for 'pycon' on input[name='q']
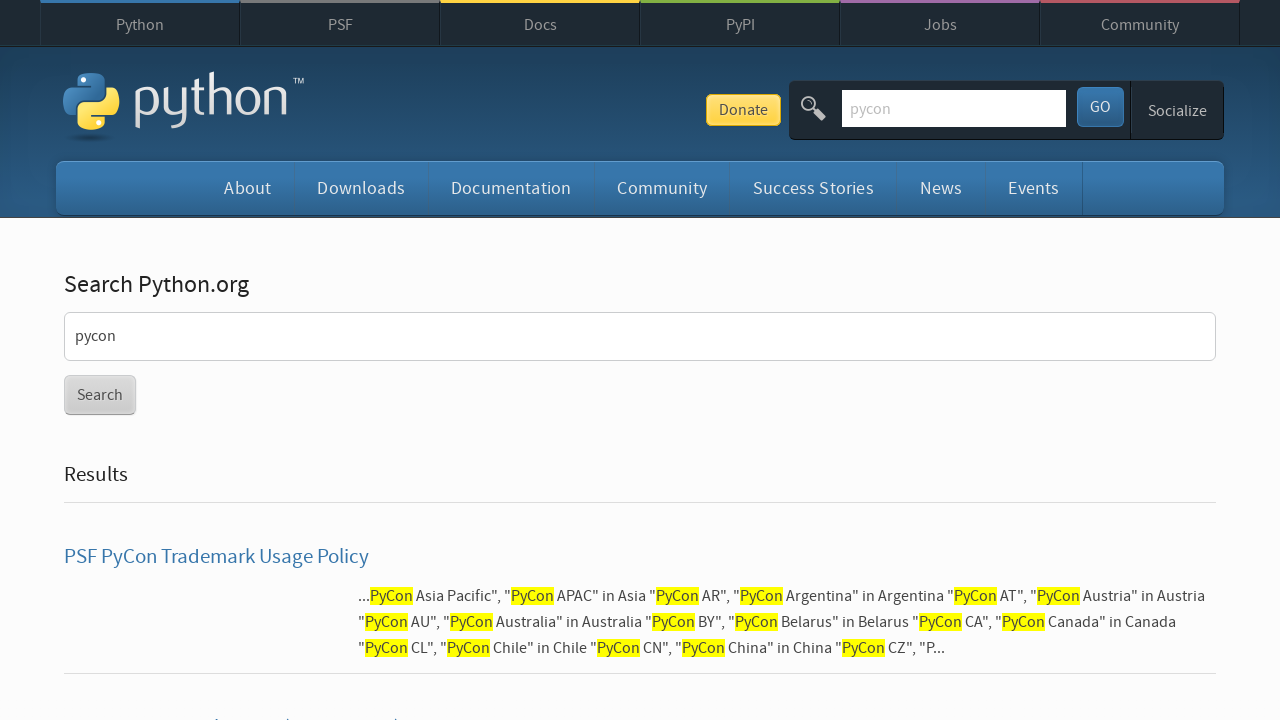

Search results page loaded (networkidle)
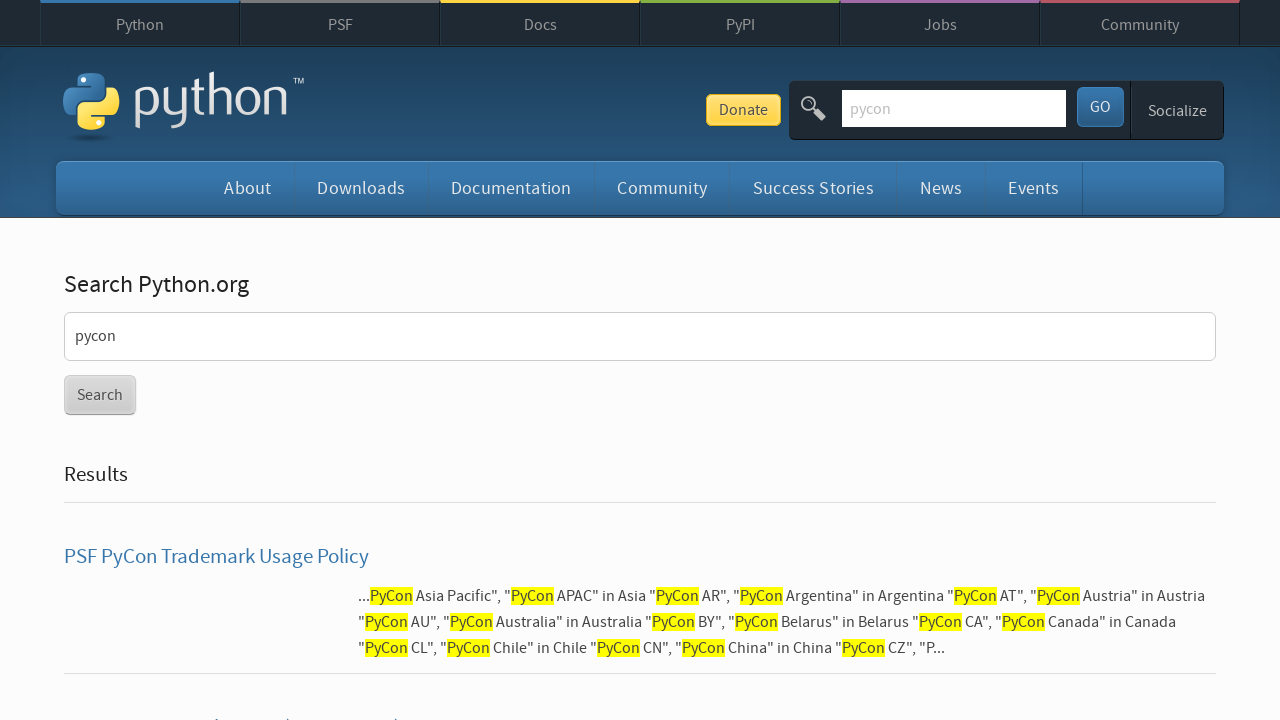

Verified search results were found (no 'No result found' message)
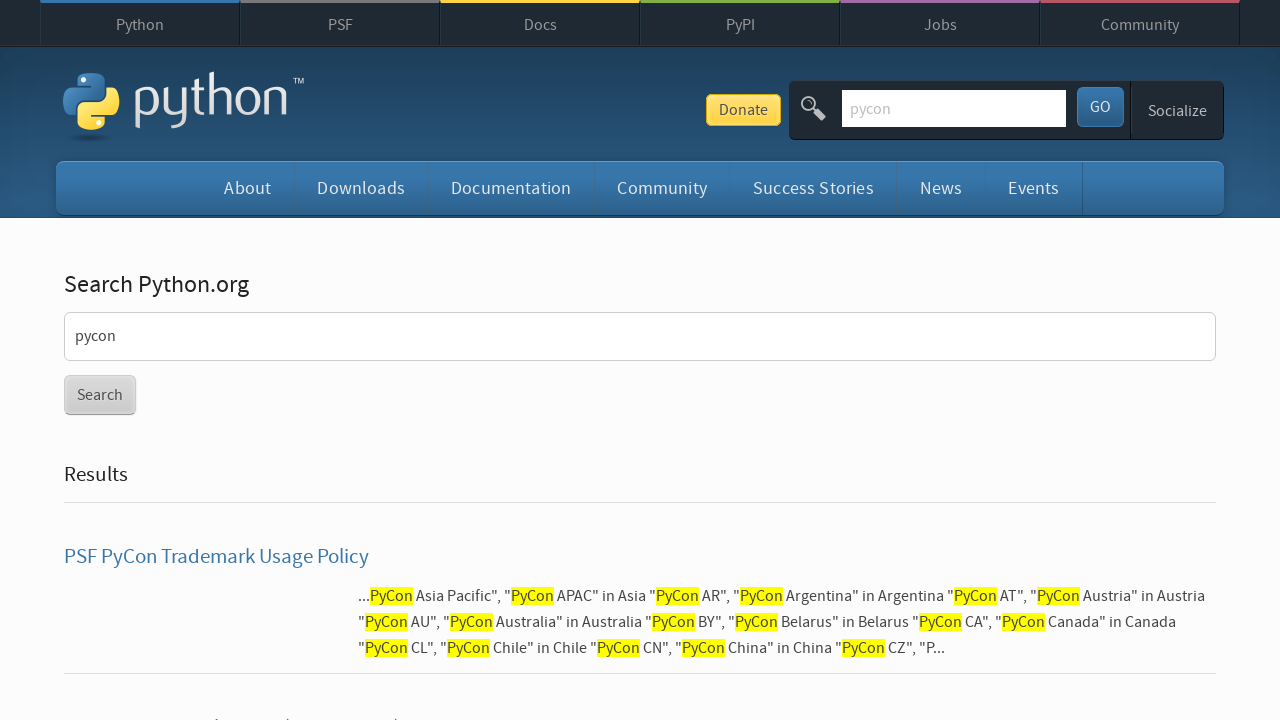

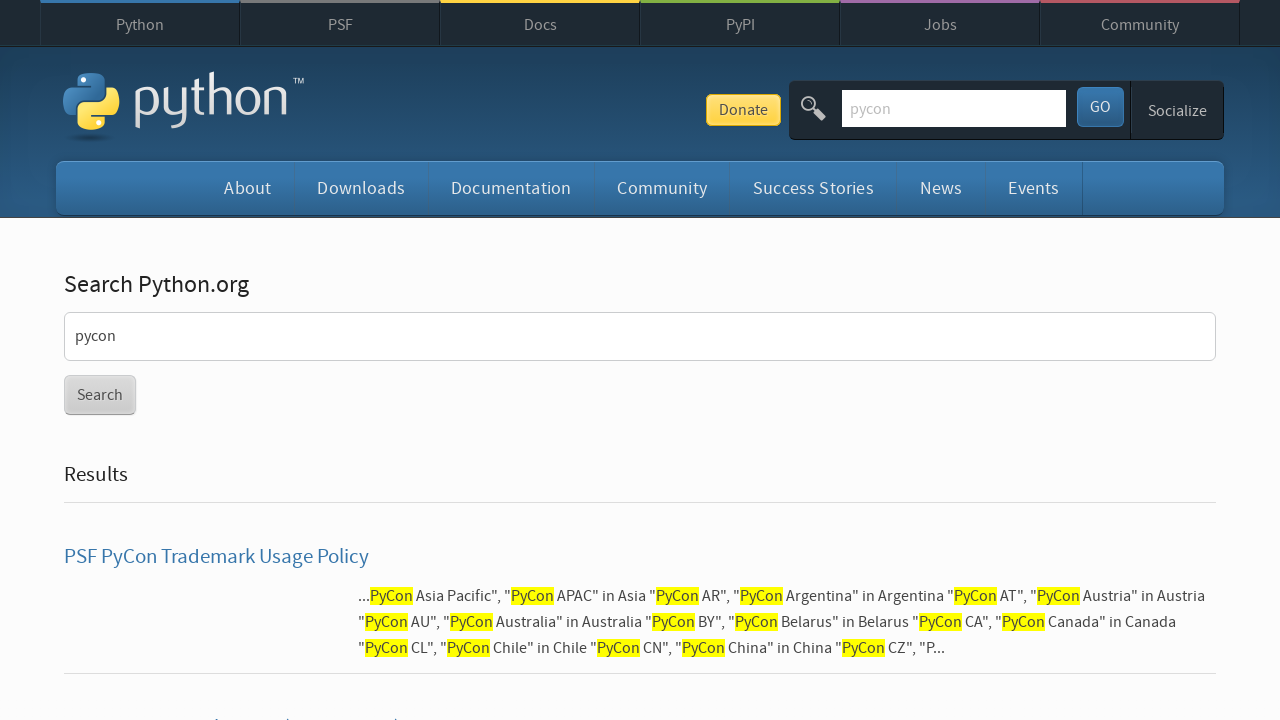